Navigates to the registration page from the homepage

Starting URL: http://shop.qa.rs/

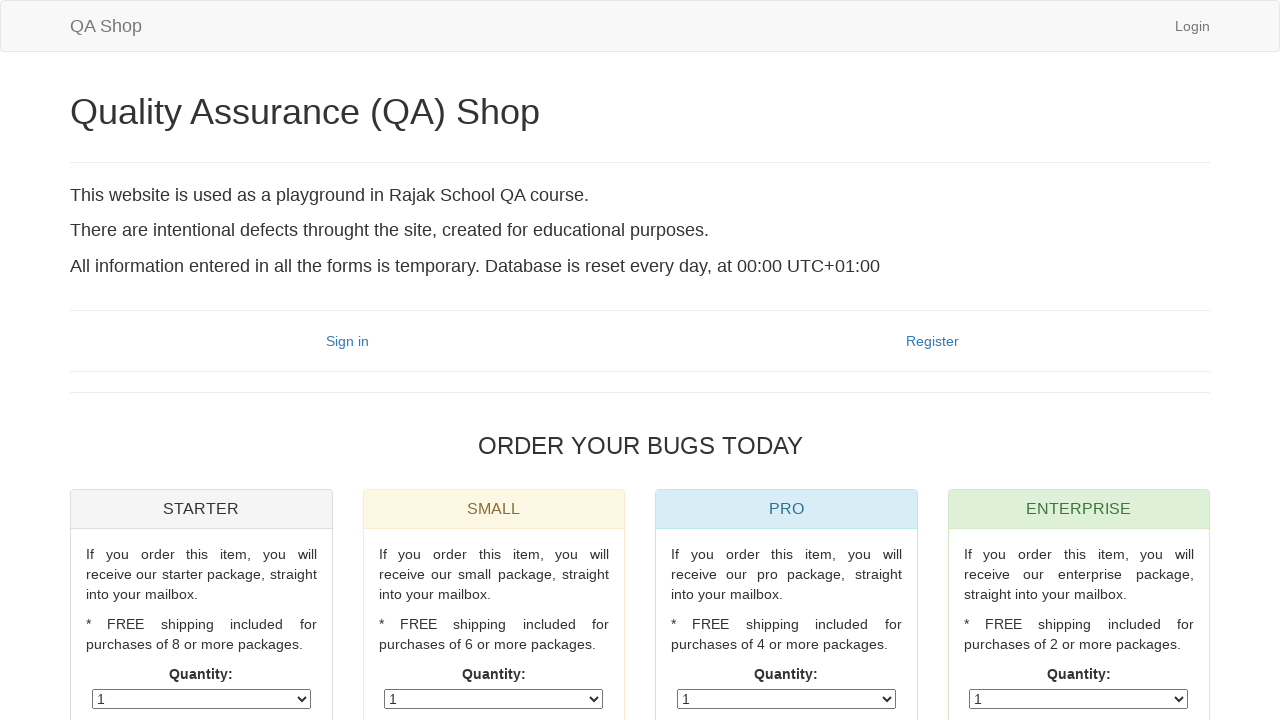

Clicked Register link on homepage at (932, 341) on a:has-text('Register')
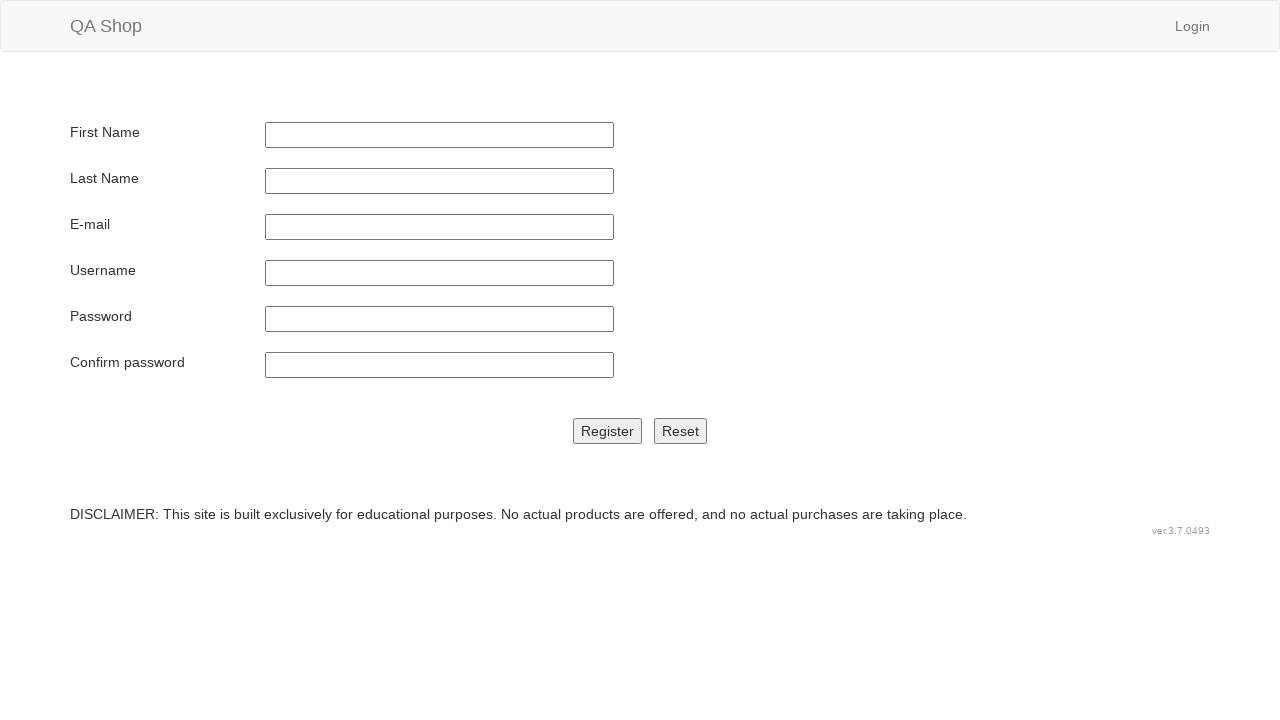

Registration form loaded and visible
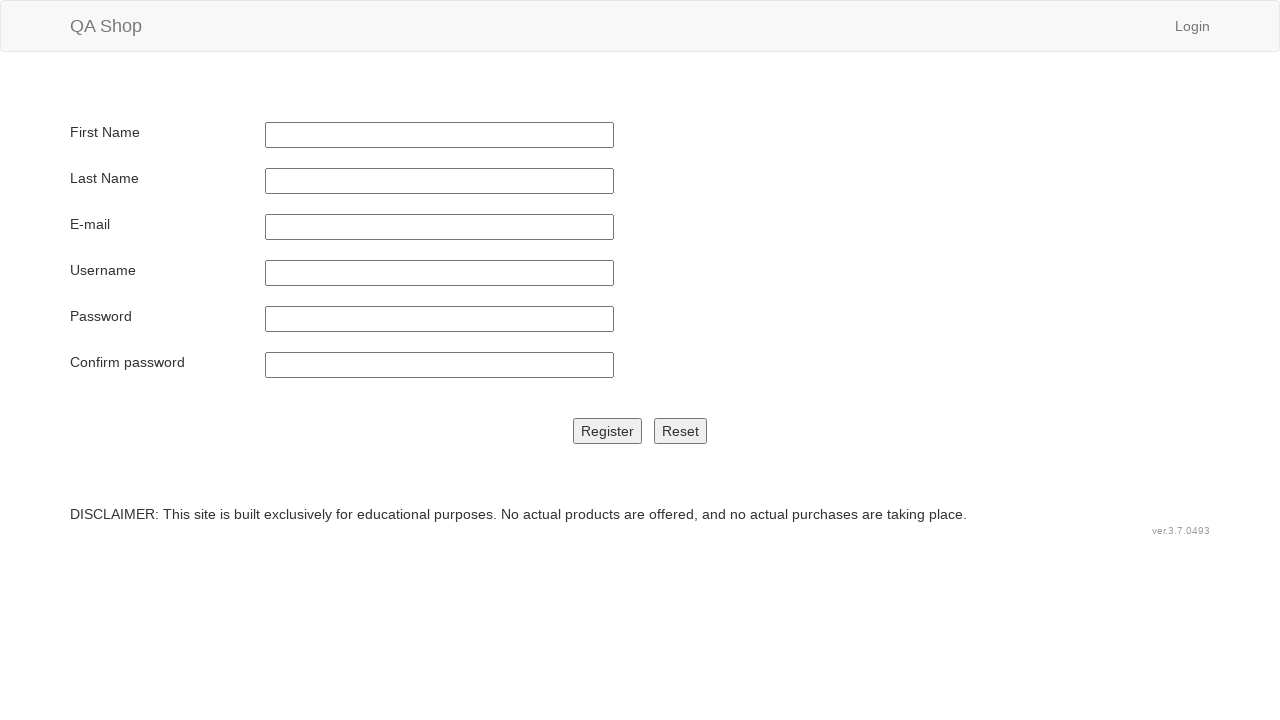

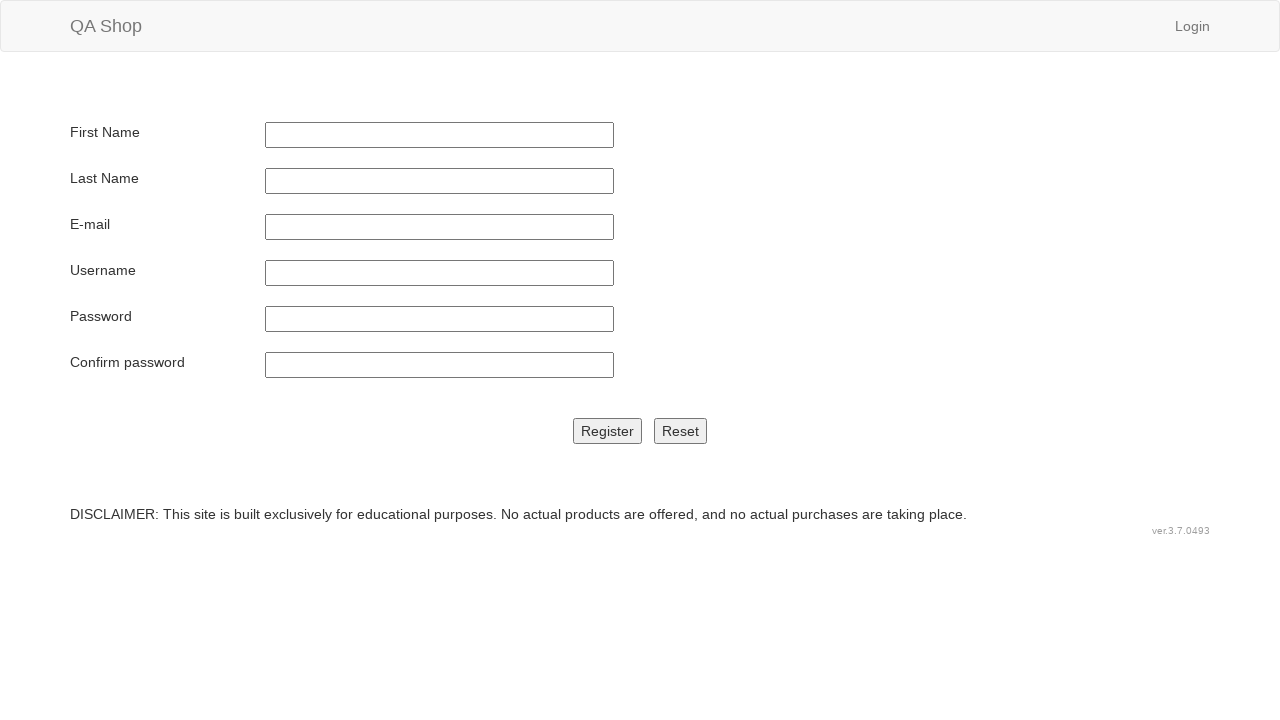